Navigates to NSE India website and retrieves the href attribute from the Registered Investors link element

Starting URL: https://www.nseindia.com/

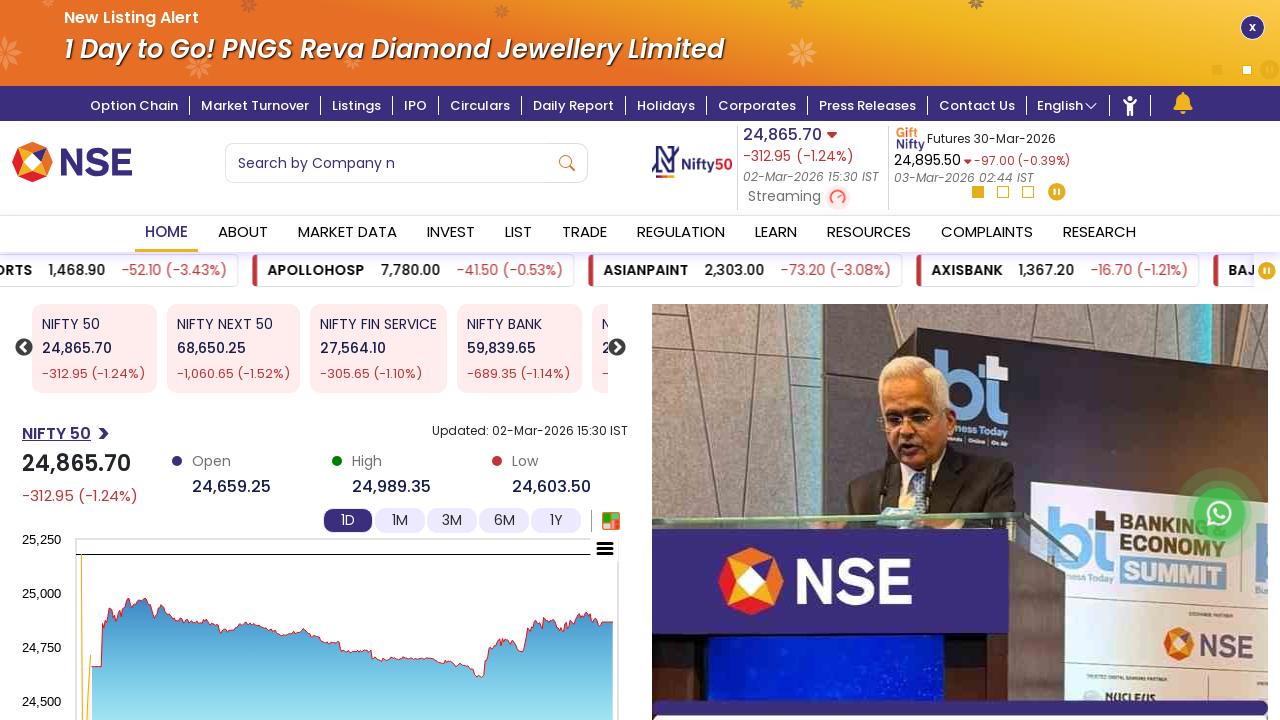

Waited for Registered Investors link element to load
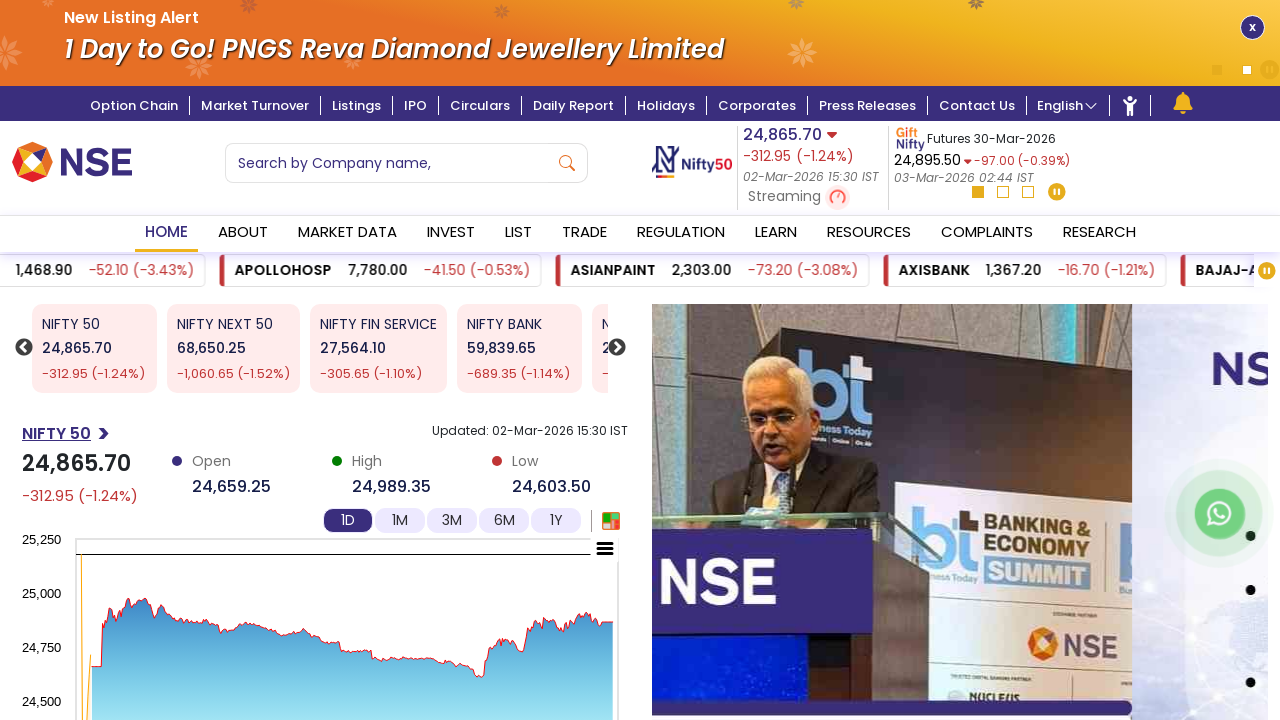

Located the Registered Investors link element
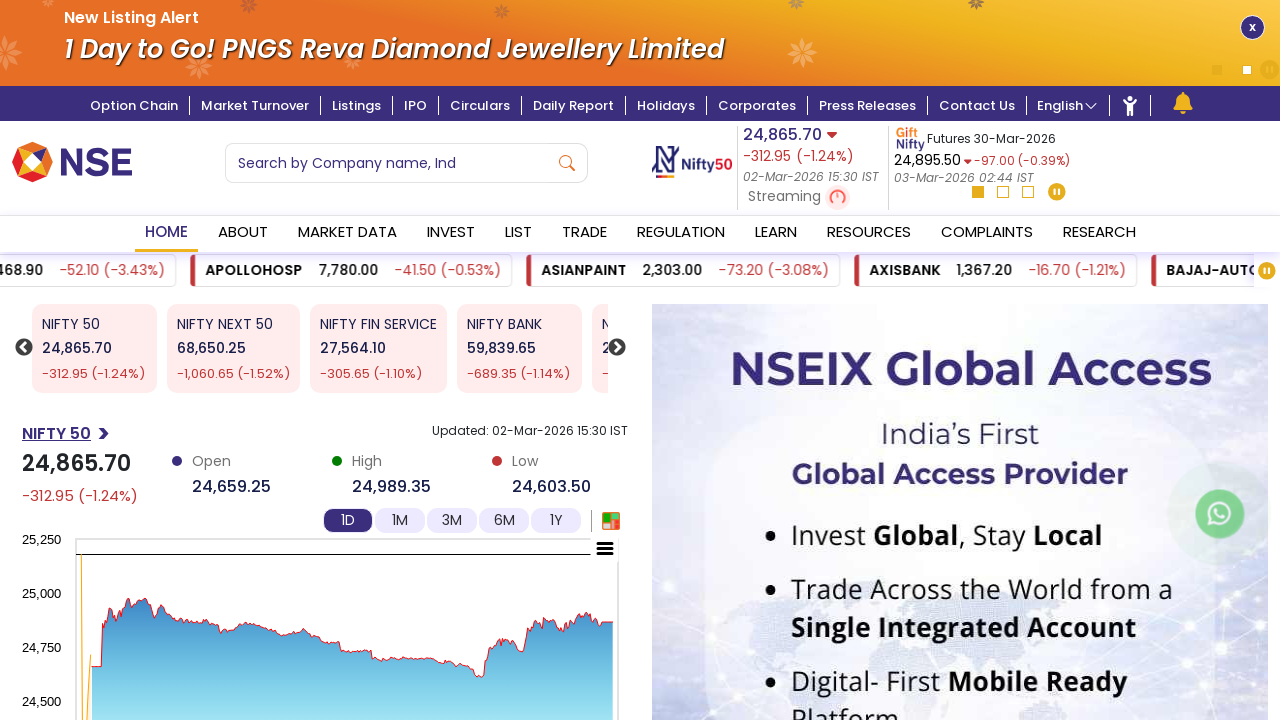

Retrieved href attribute value: /registered-investors
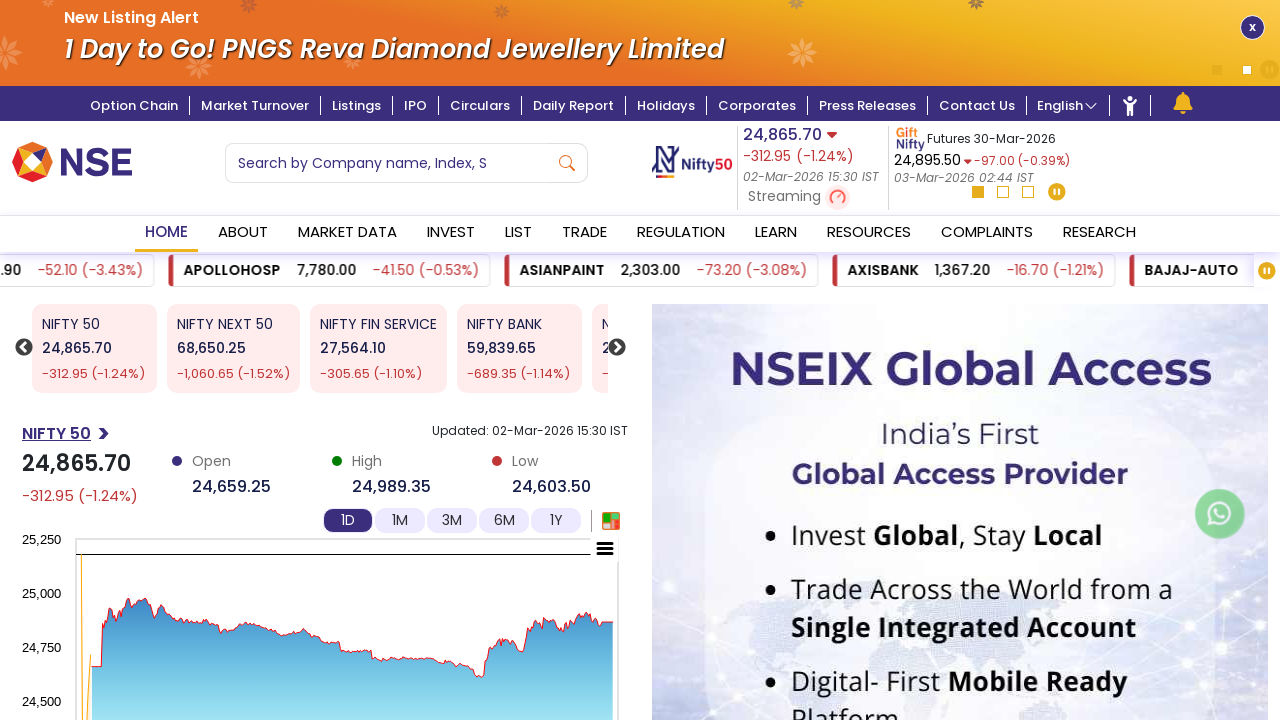

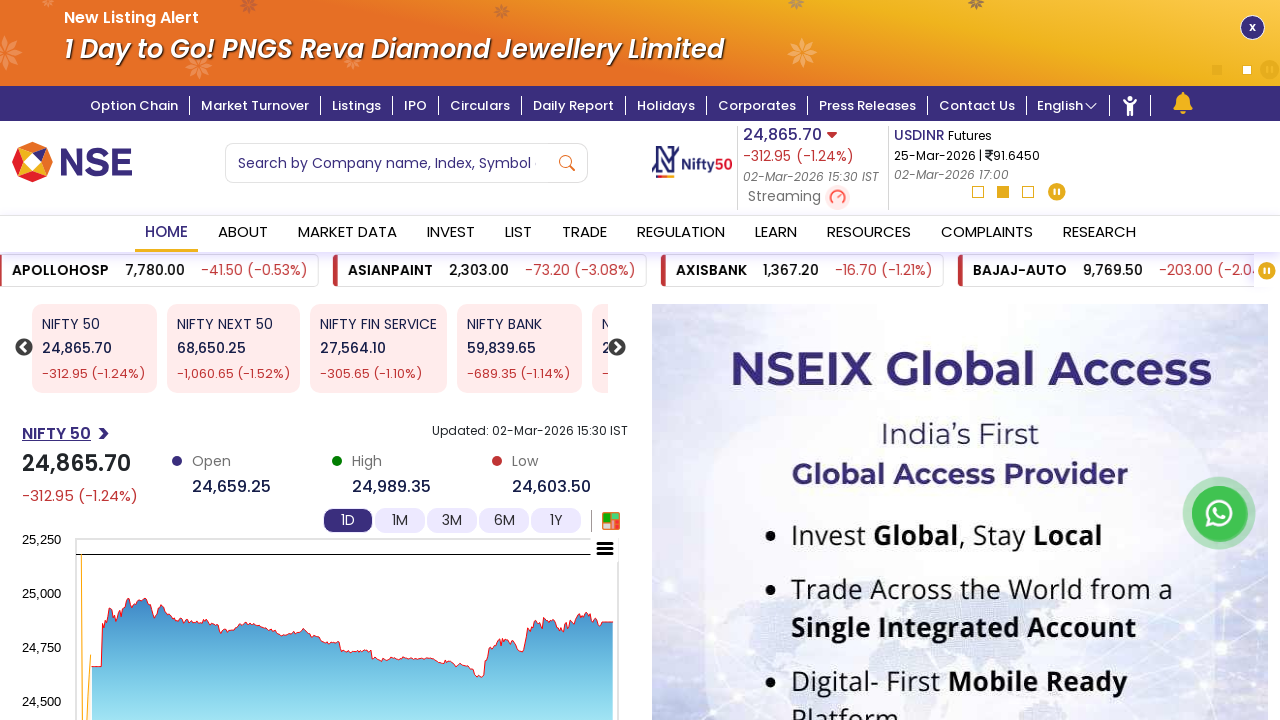